Tests that clicking on a highlighted code region shows a popover with explanation text

Starting URL: http://angularjs.org

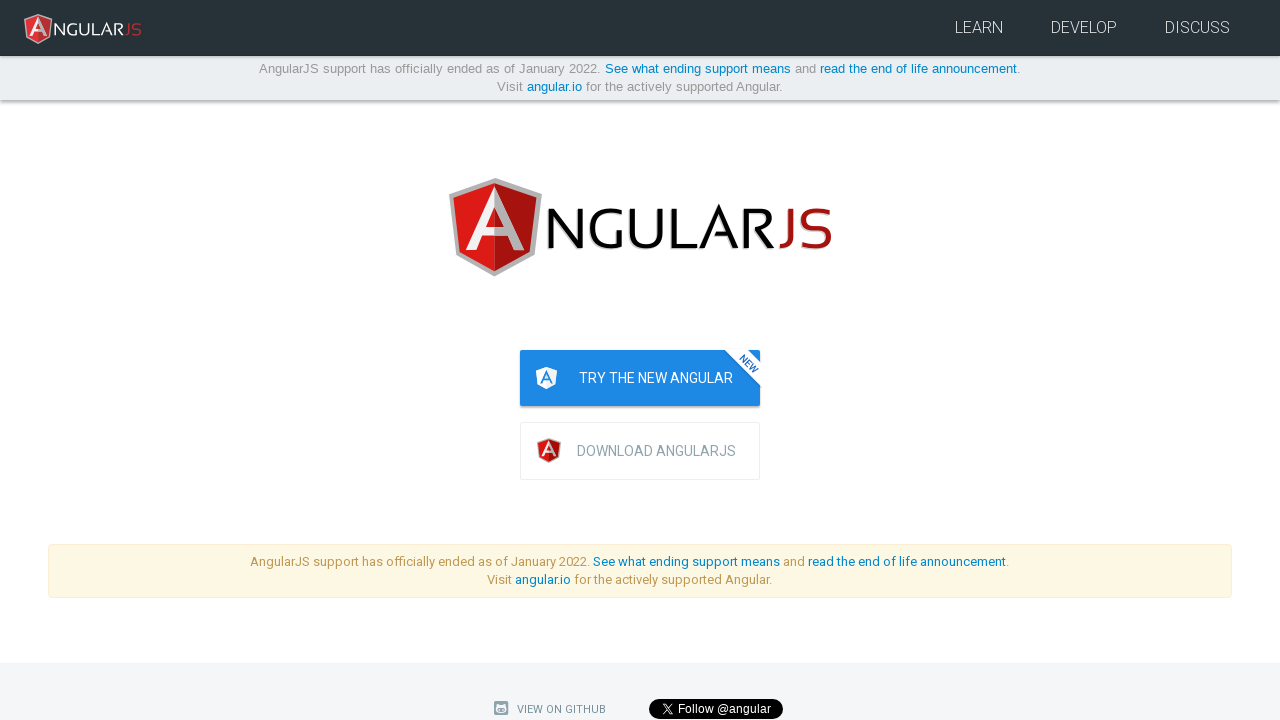

Clicked on highlighted code region with class 'nocode' at (914, 360) on code.nocode
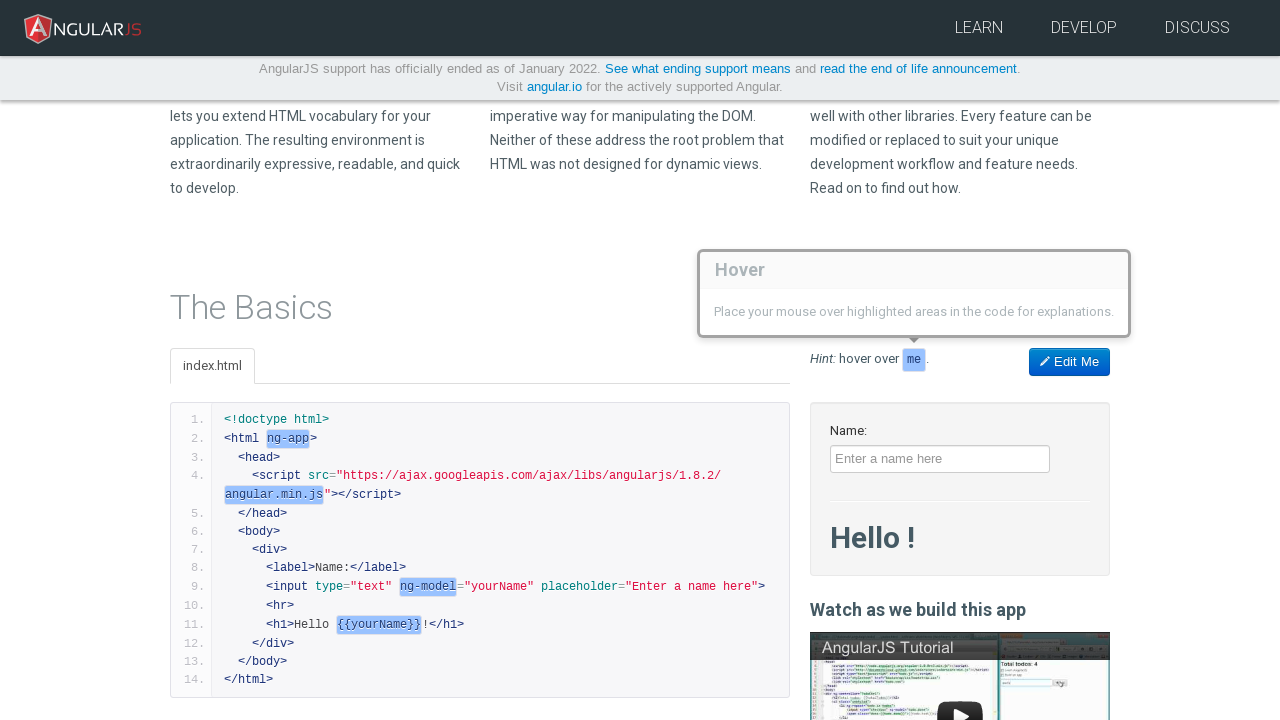

Popover with explanation text appeared
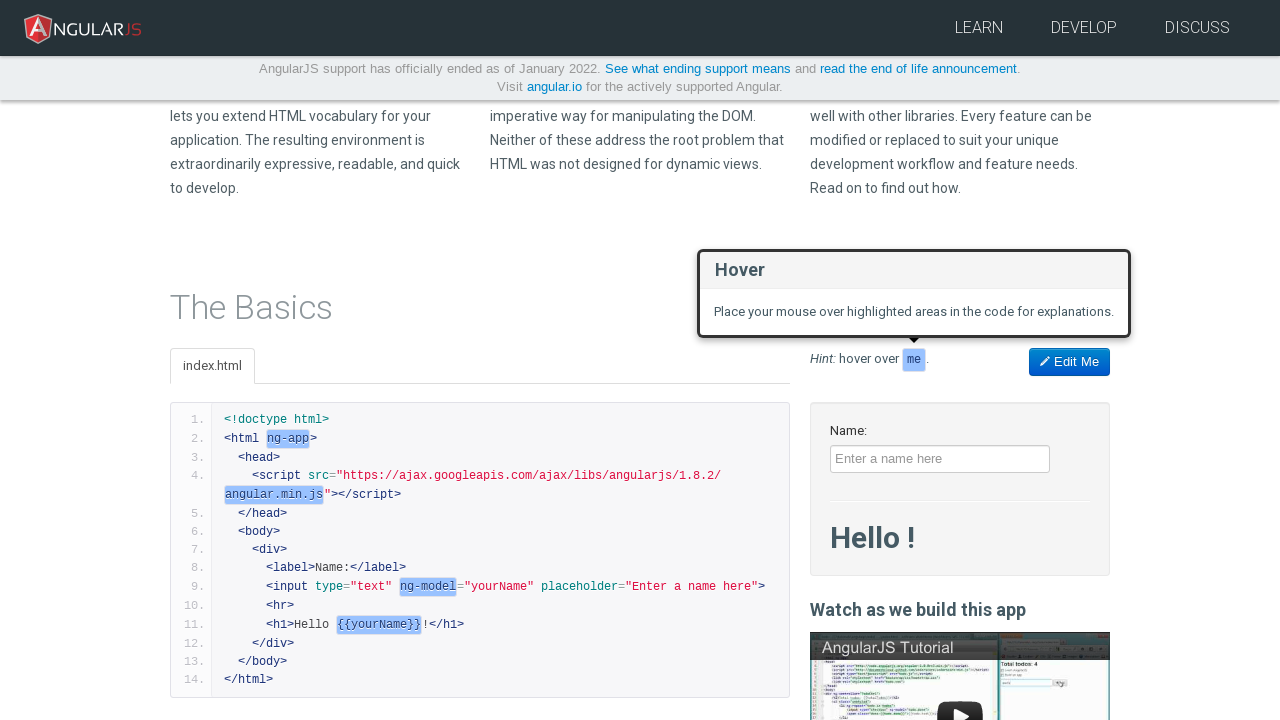

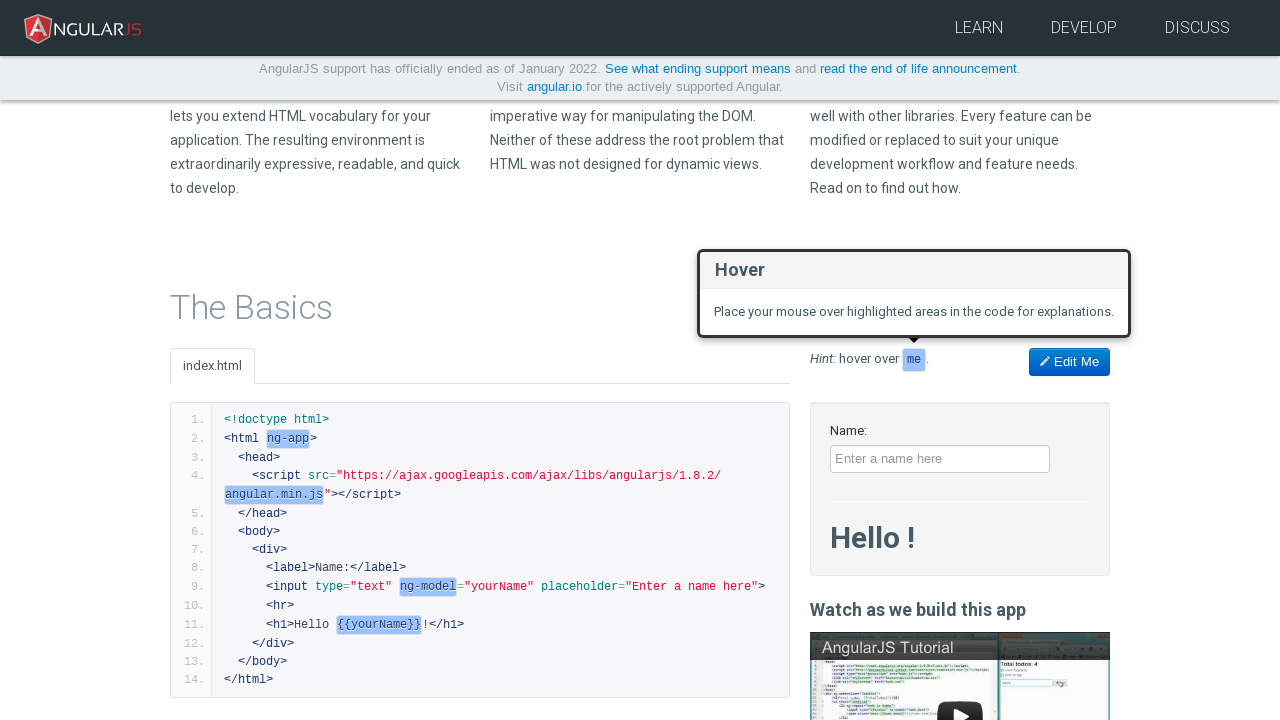